Tests the checkout flow by searching for products, adding to cart, and proceeding to checkout

Starting URL: https://rahulshettyacademy.com/seleniumPractise/#/

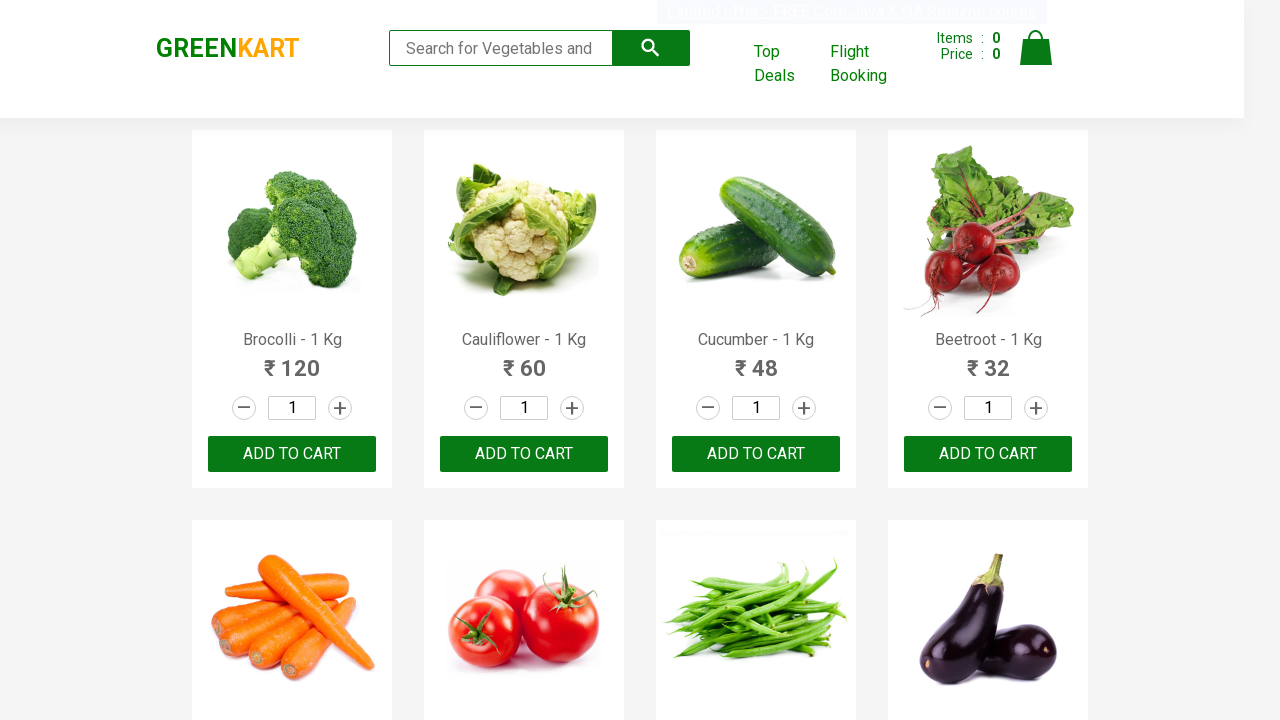

Entered 'b' in product search field on .search-keyword
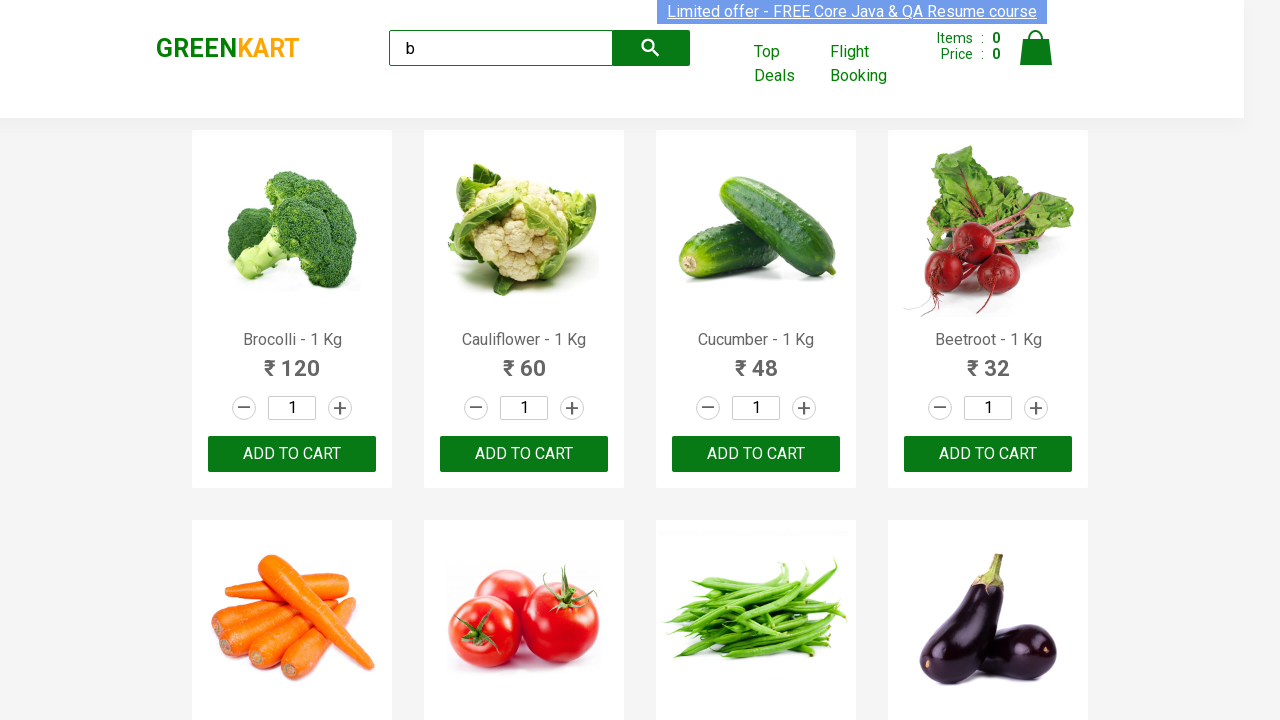

Waited 2 seconds for search results to load
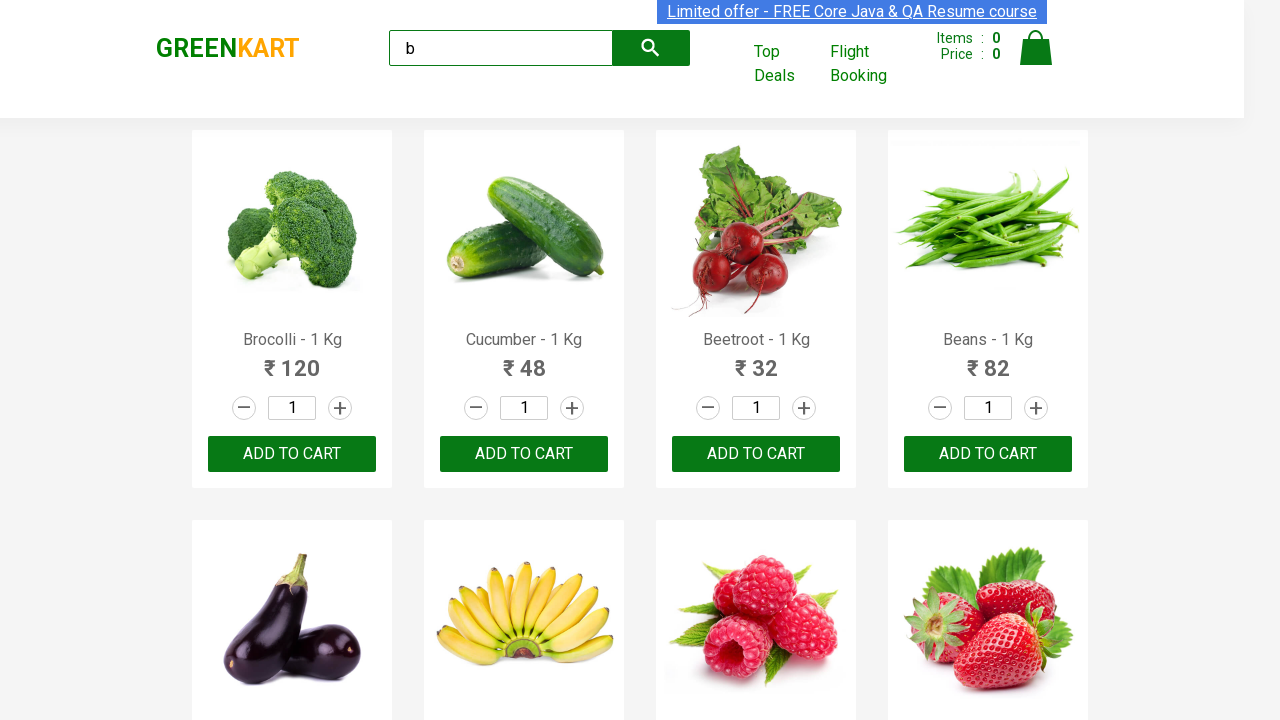

Added 8th product to cart at (988, 569) on .products .product >> nth=7 >> text=ADD TO CART
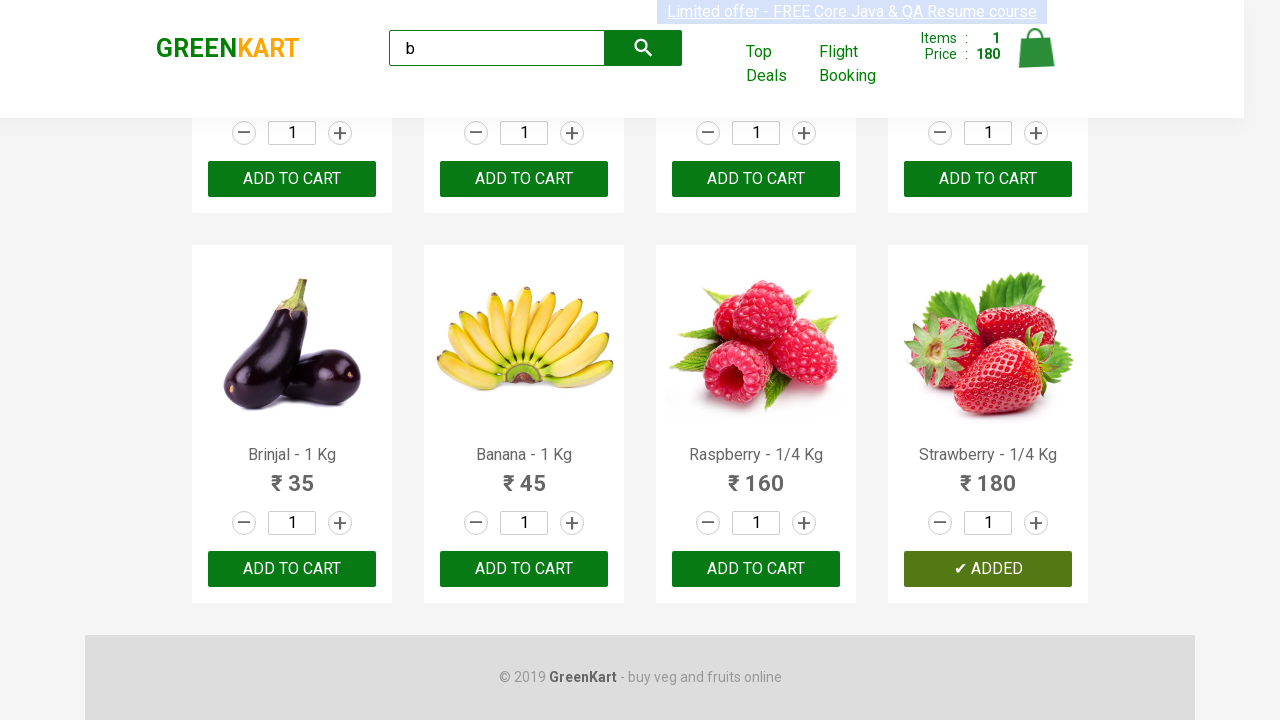

Clicked cart icon to view cart at (1036, 59) on a.cart-icon
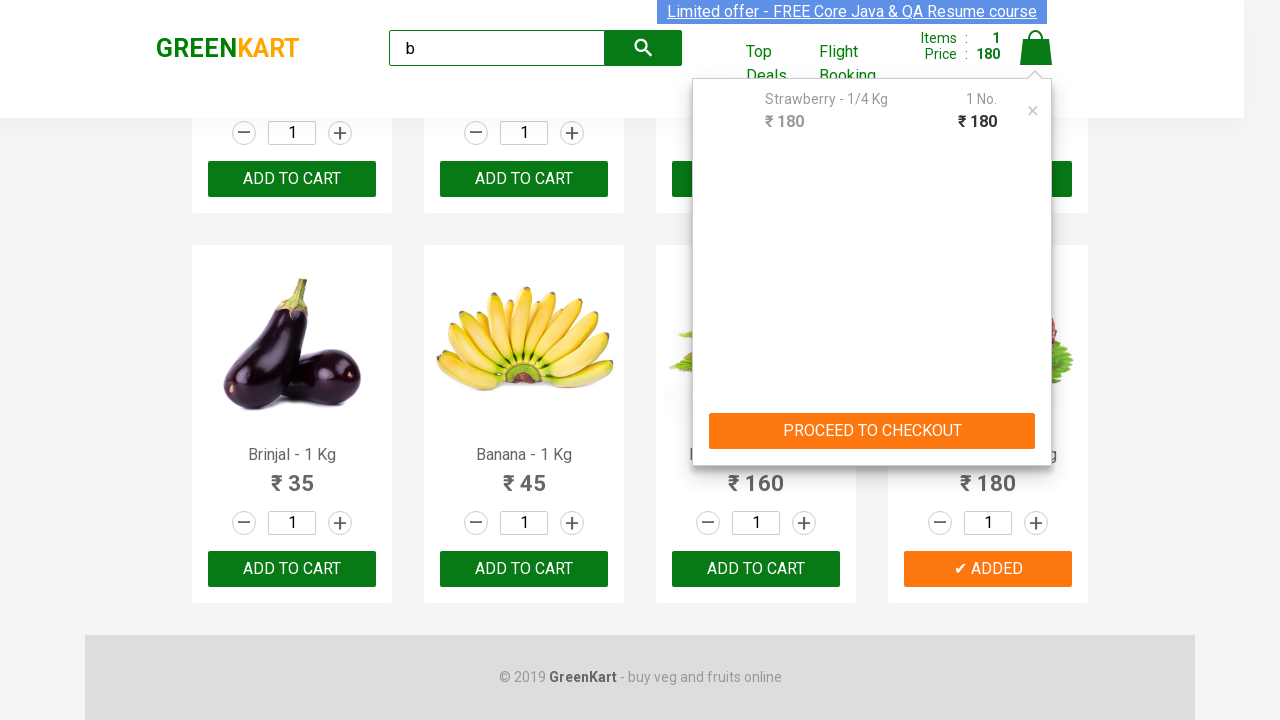

Waited 2 seconds for cart page to load
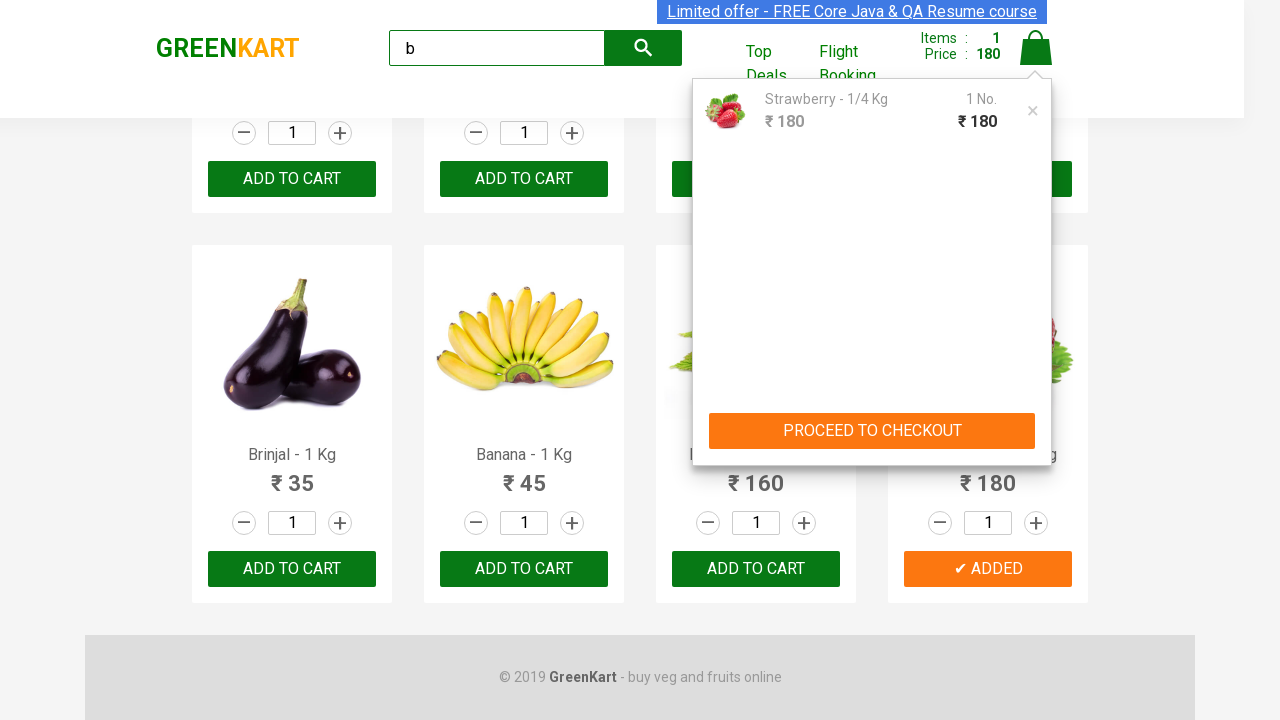

Clicked 'PROCEED TO CHECKOUT' button at (872, 431) on .action-block button[type='button']:has-text('PROCEED TO CHECKOUT')
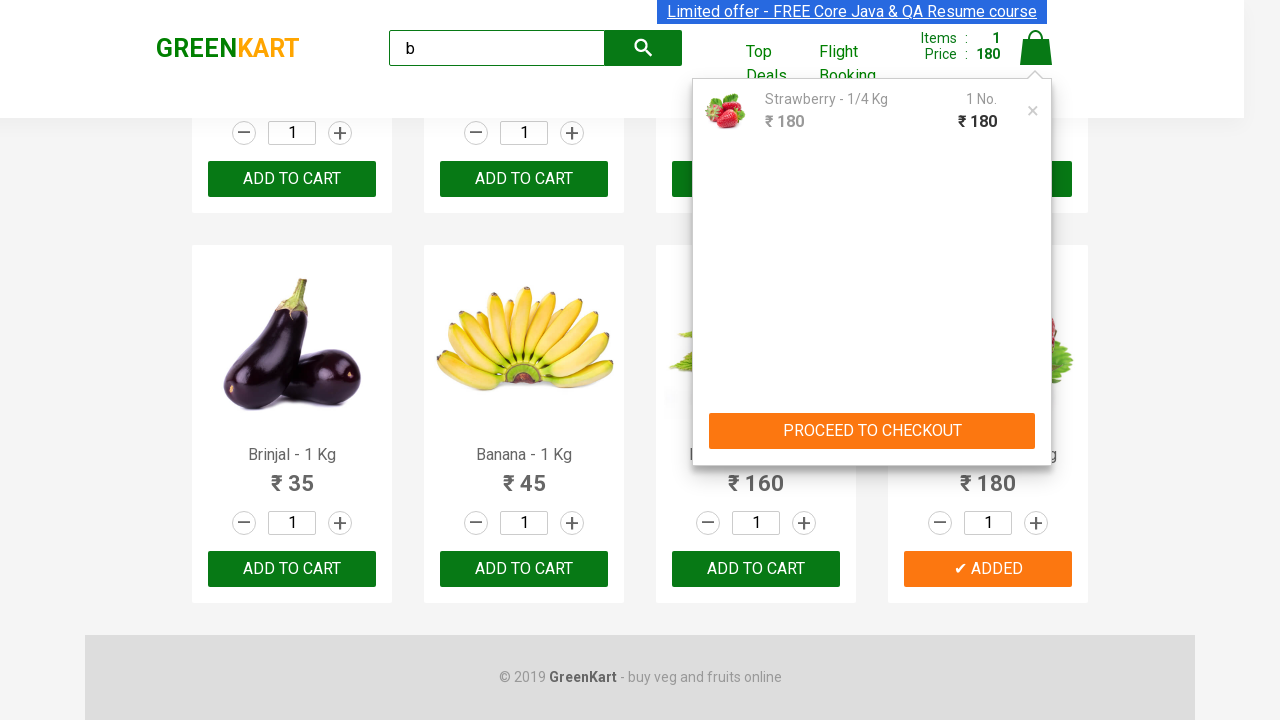

Waited 2 seconds for checkout page to load
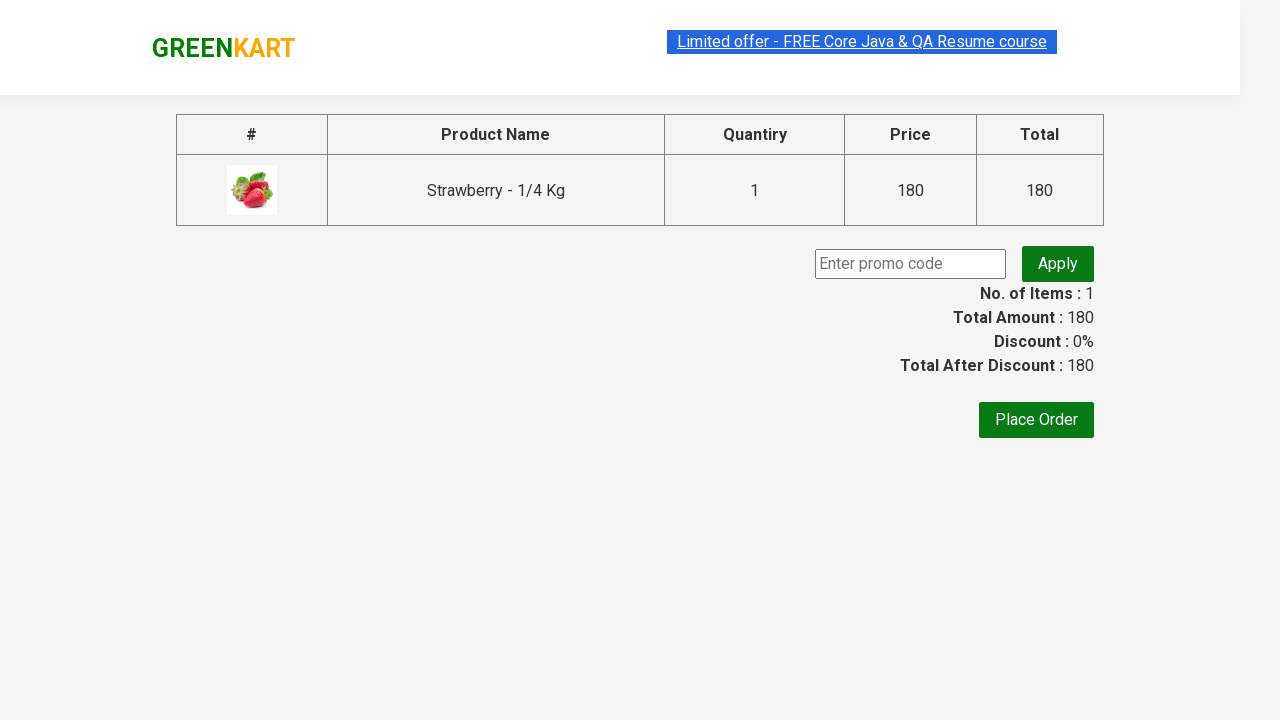

Clicked 'Place Order' button to complete checkout at (1036, 420) on .products >> text=Place Order
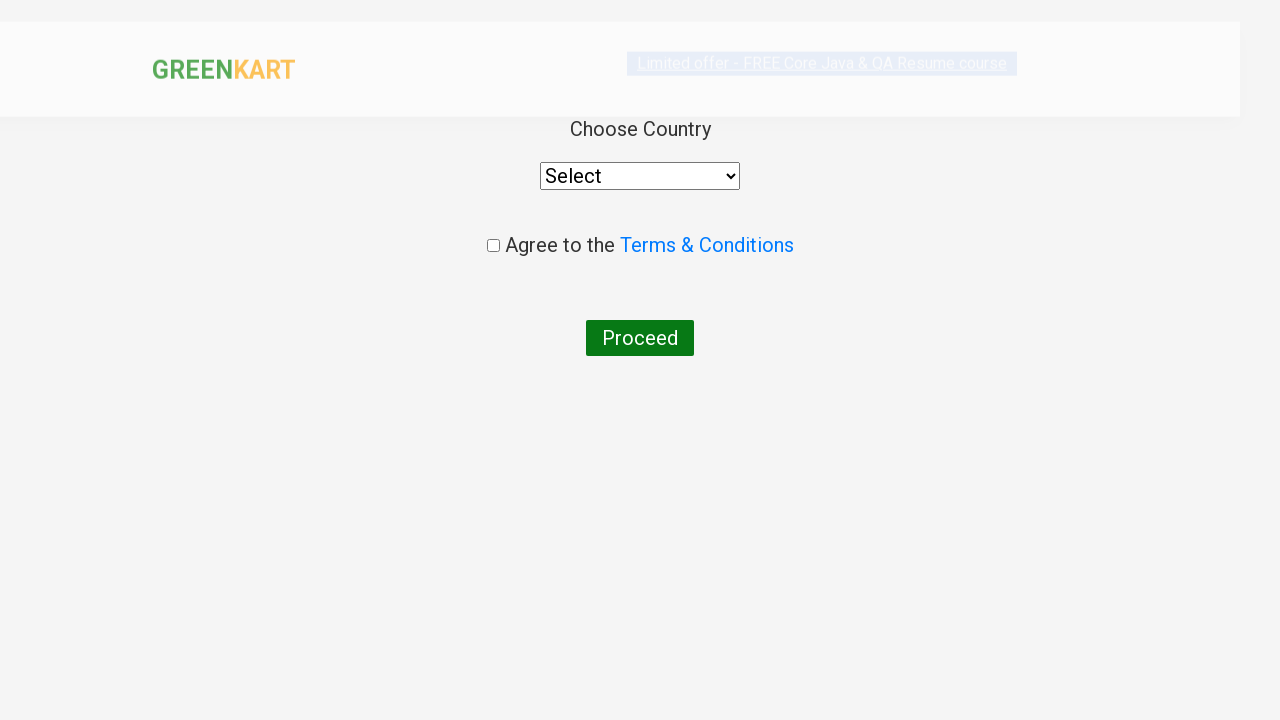

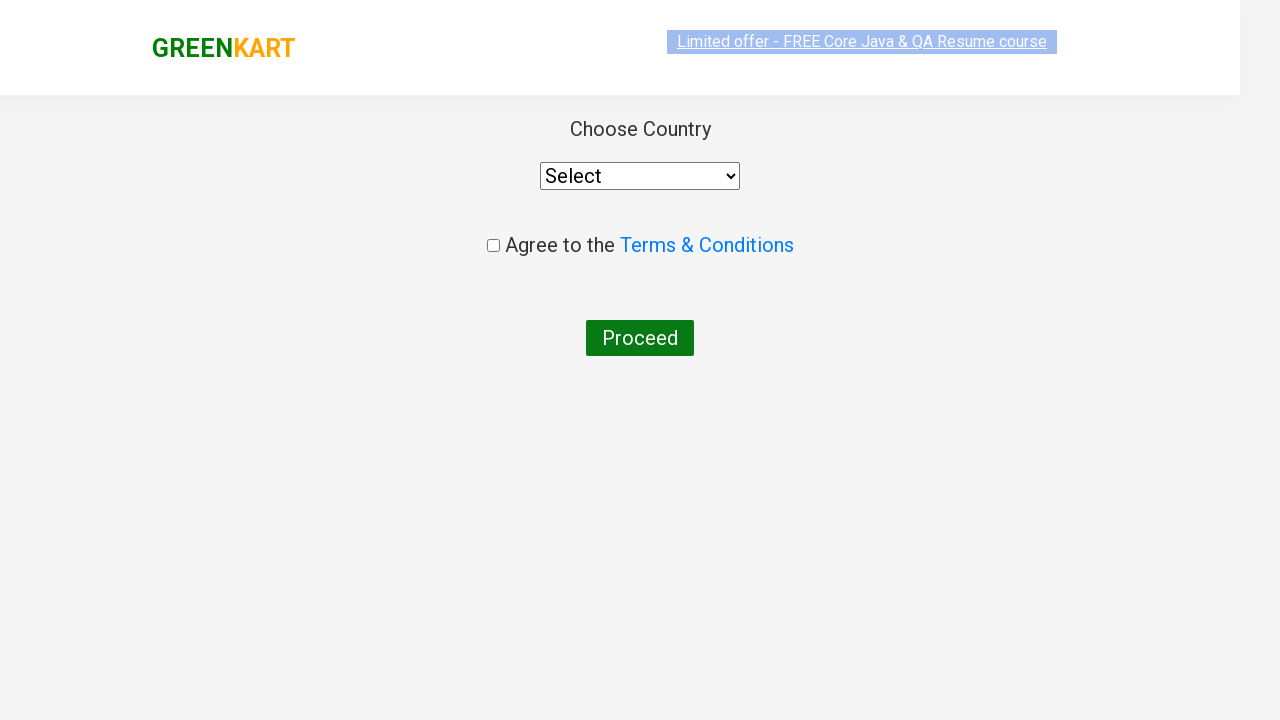